Tests reopening all completed tasks using toggle-all while on the Completed filter view

Starting URL: https://todomvc4tasj.herokuapp.com/

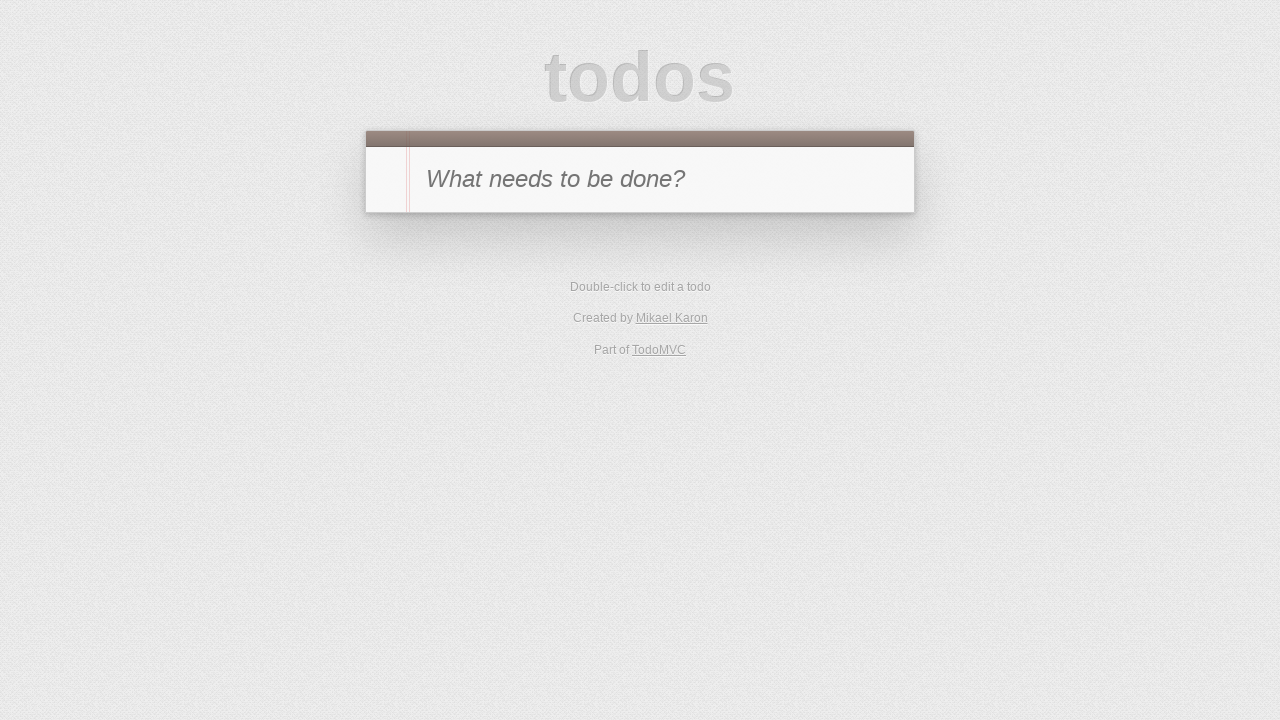

Set two completed tasks in localStorage
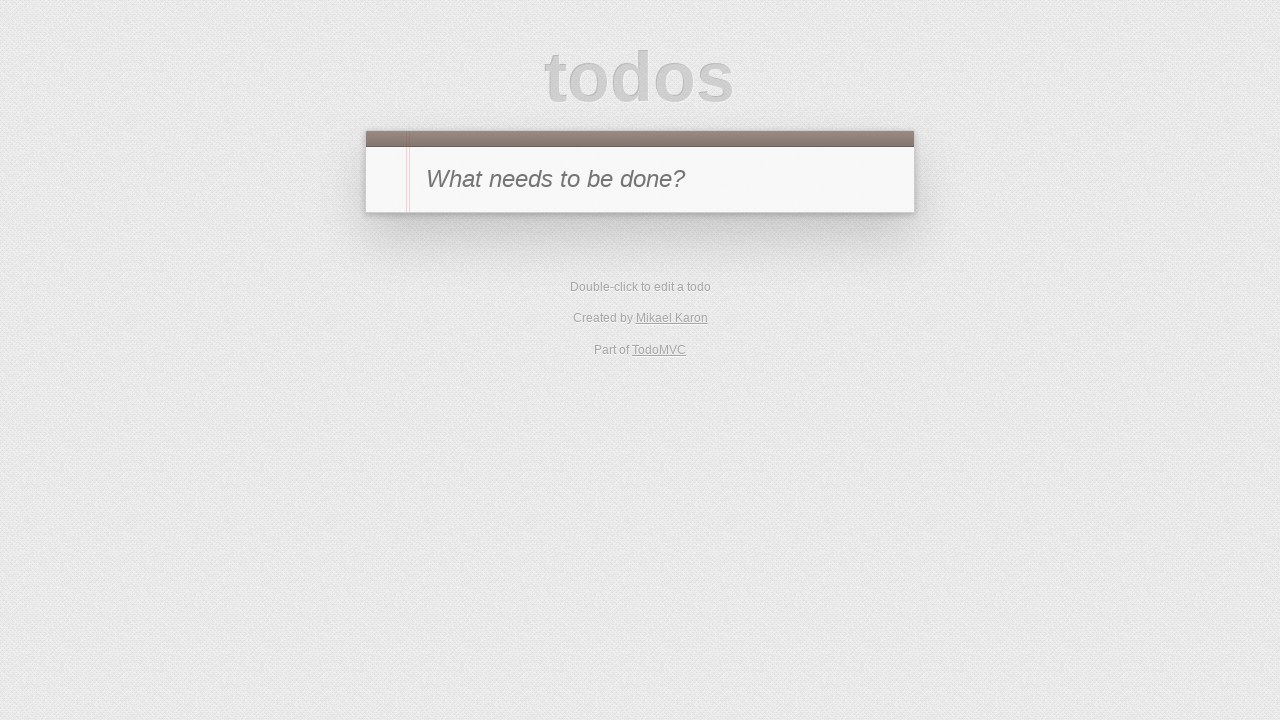

Reloaded page to load tasks from localStorage
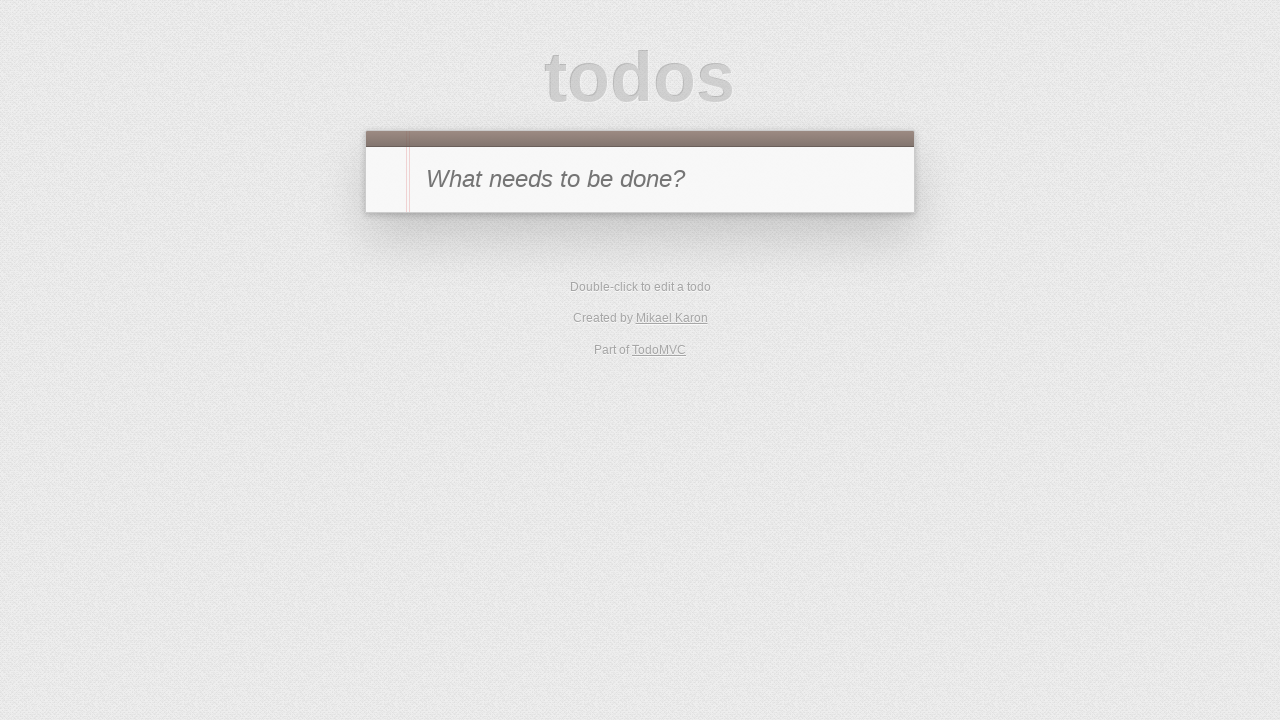

Clicked on Completed filter to view completed tasks at (676, 351) on text=Completed
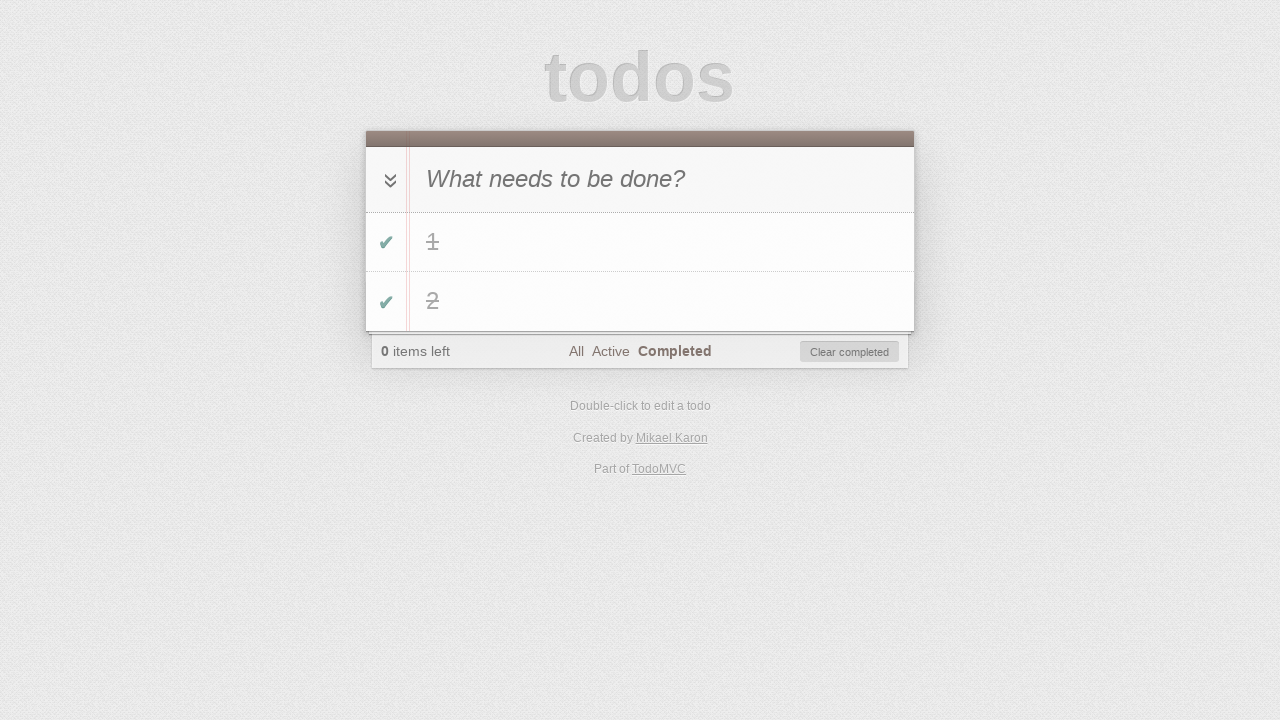

Clicked toggle-all to reopen all completed tasks at (388, 180) on #toggle-all
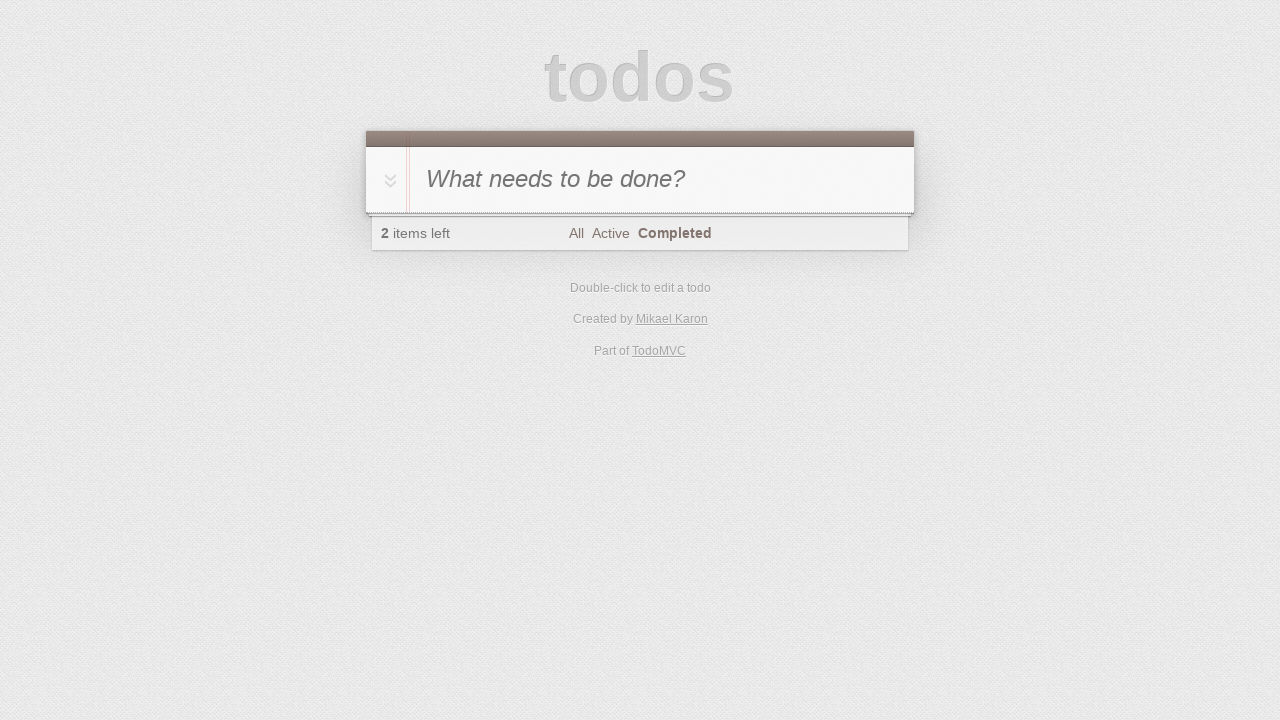

Verified that items left counter shows 2
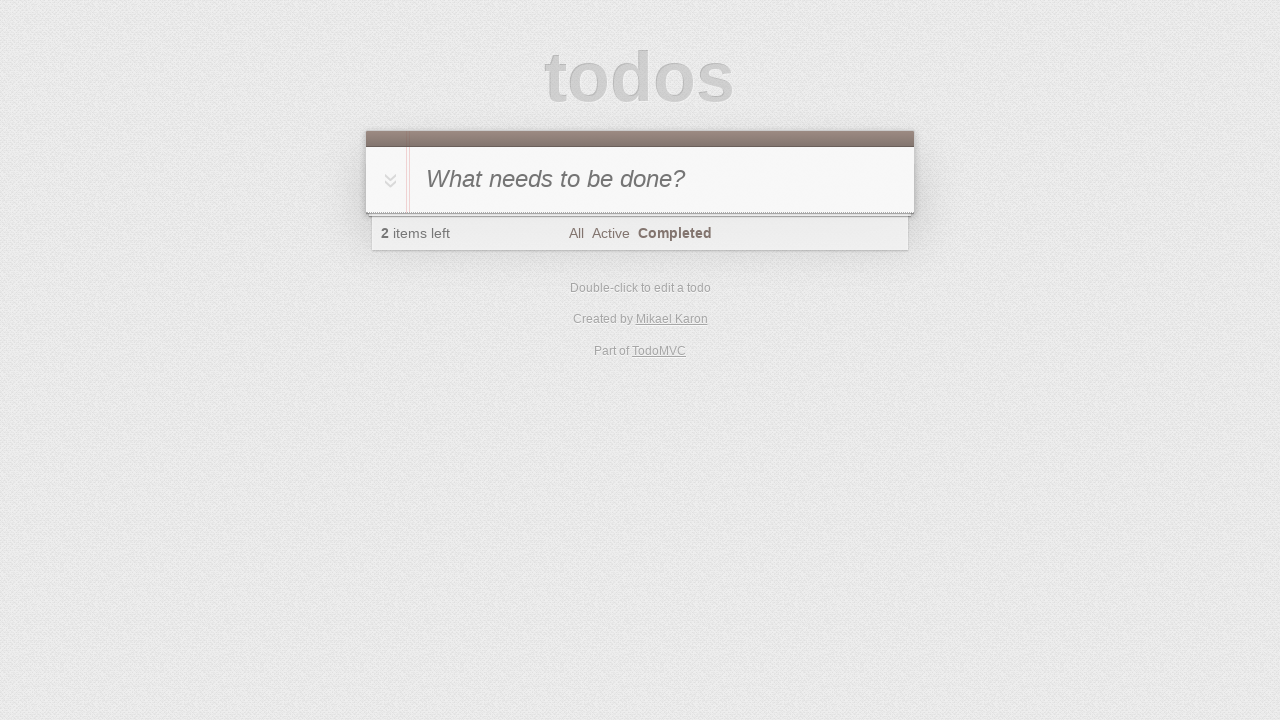

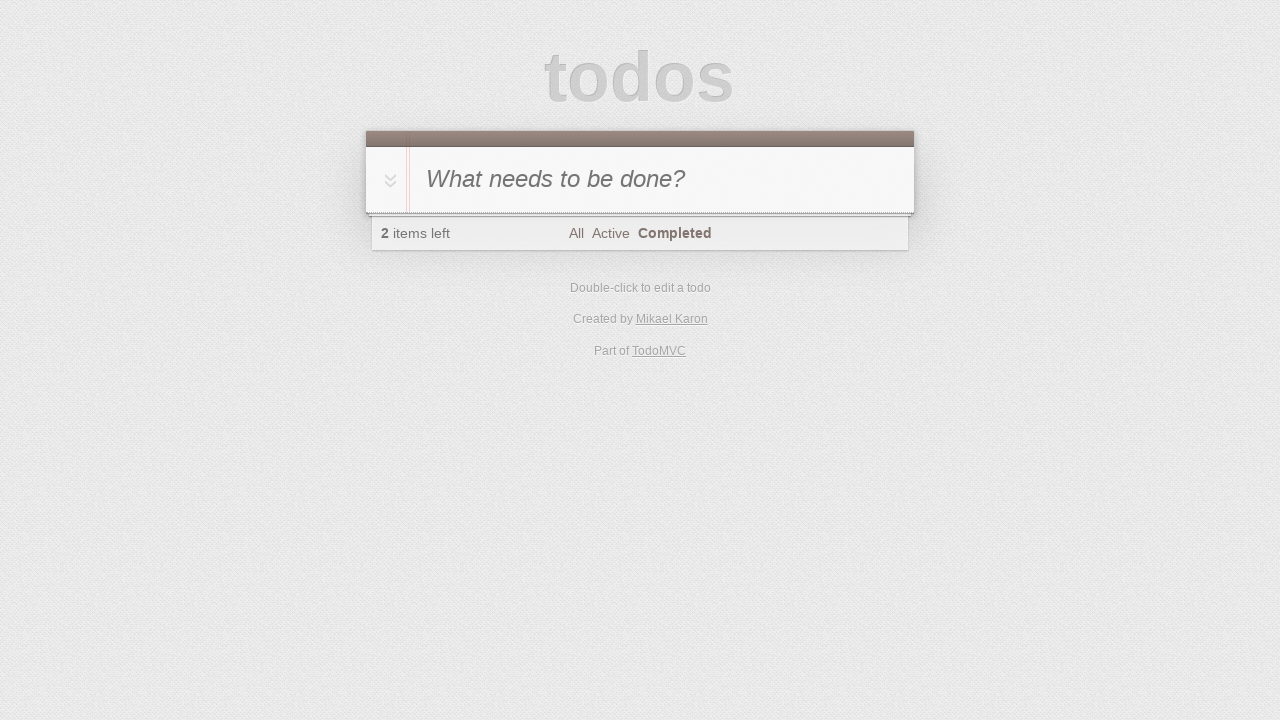